Tests dynamic button functionality by clicking a sequence of buttons that appear one after another, verifying all buttons were clicked successfully.

Starting URL: https://testpages.eviltester.com/styled/dynamic-buttons-simple.html

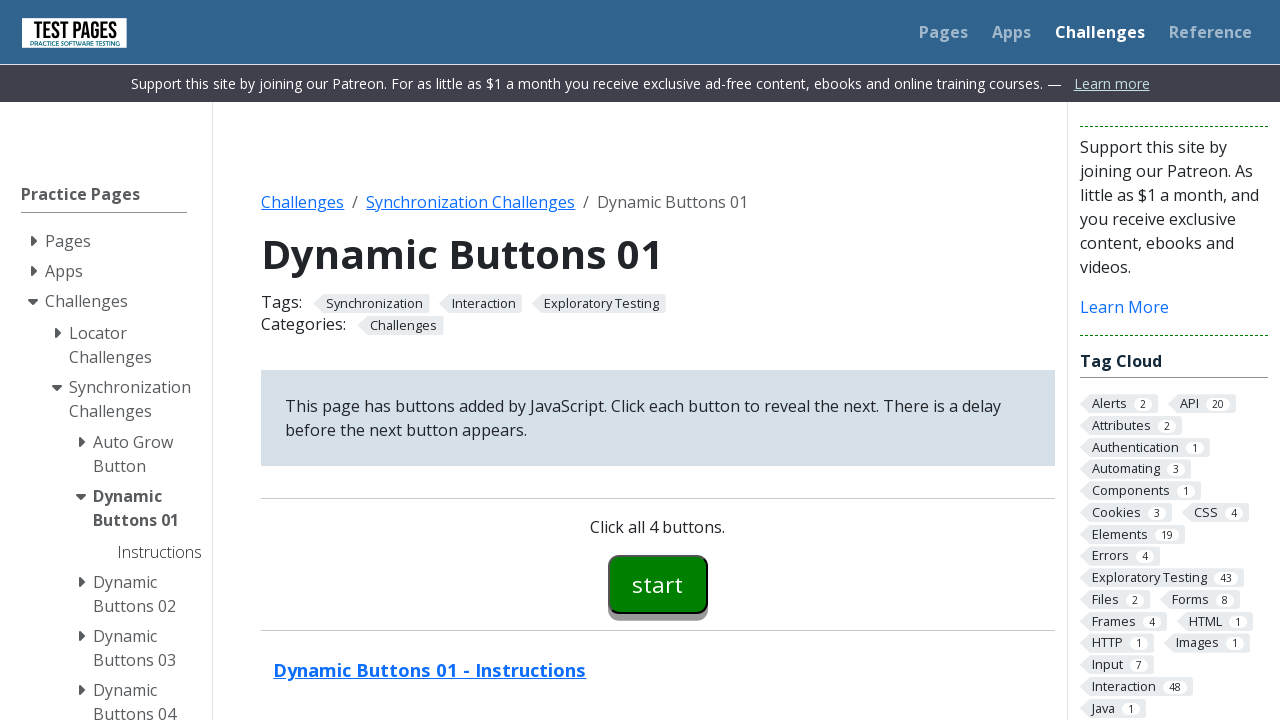

Clicked the first dynamic button at (658, 584) on #button00
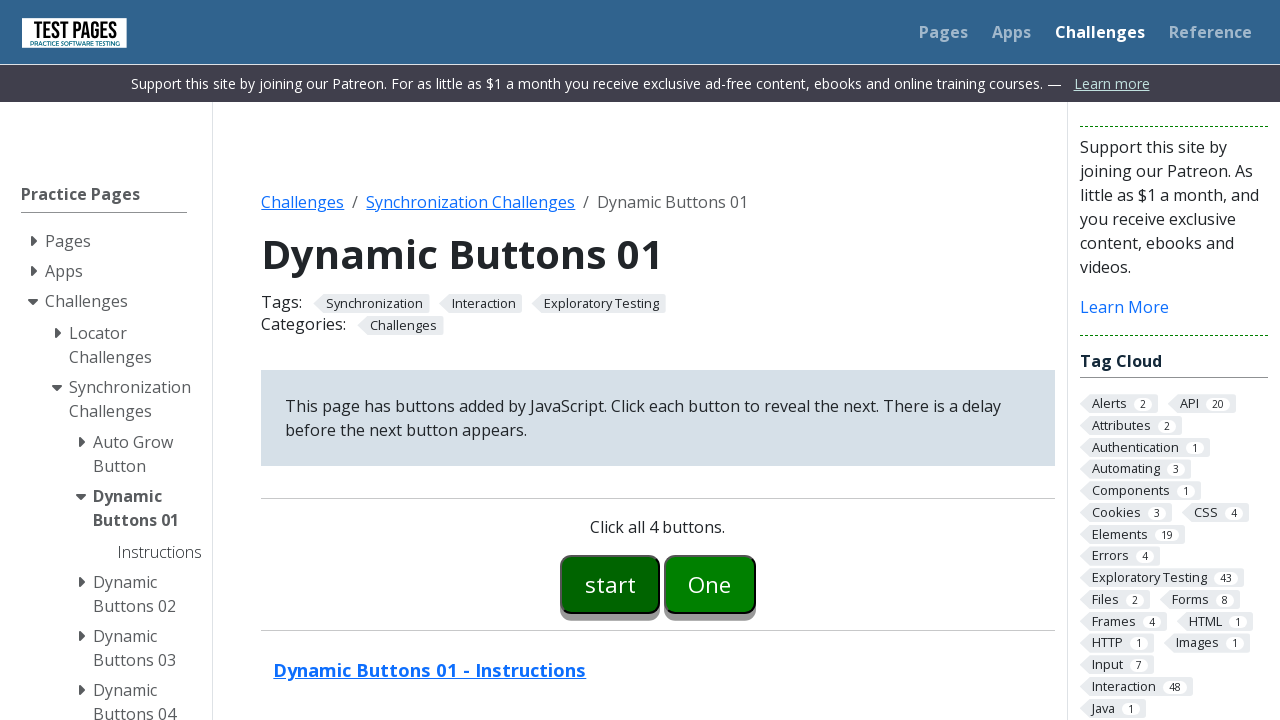

Clicked the second dynamic button at (710, 584) on #button01
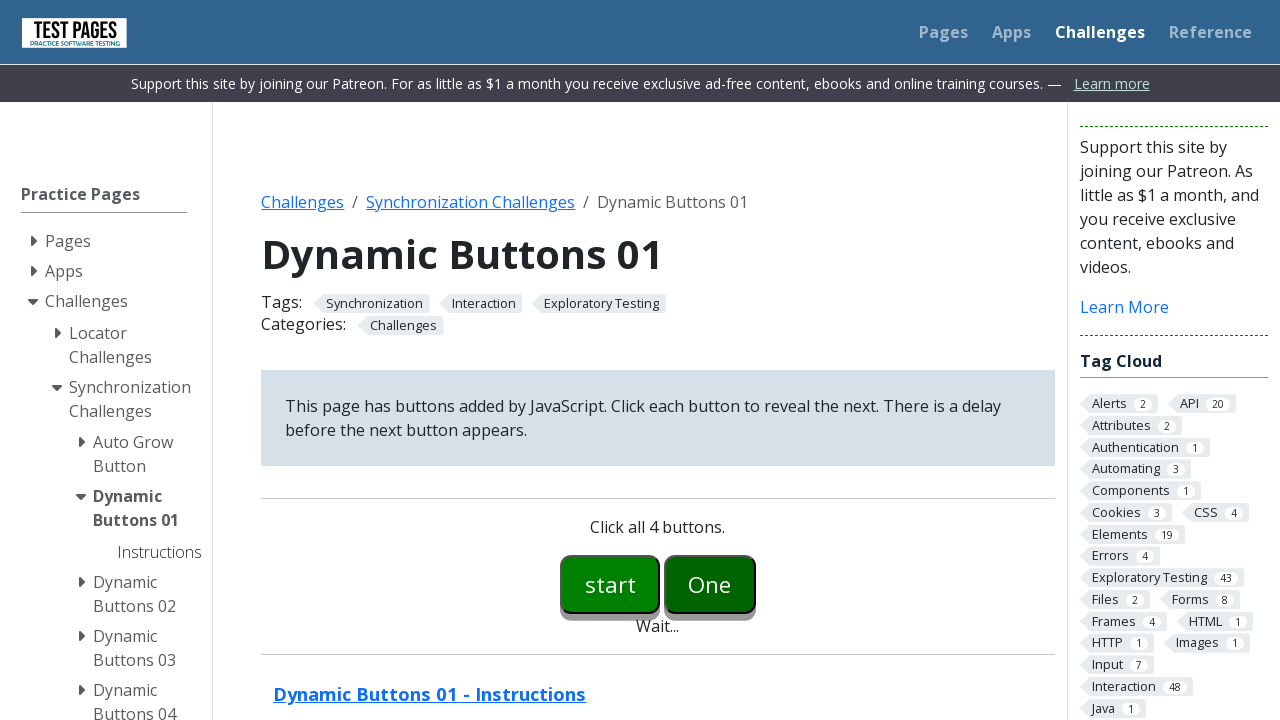

Waited for third button to appear
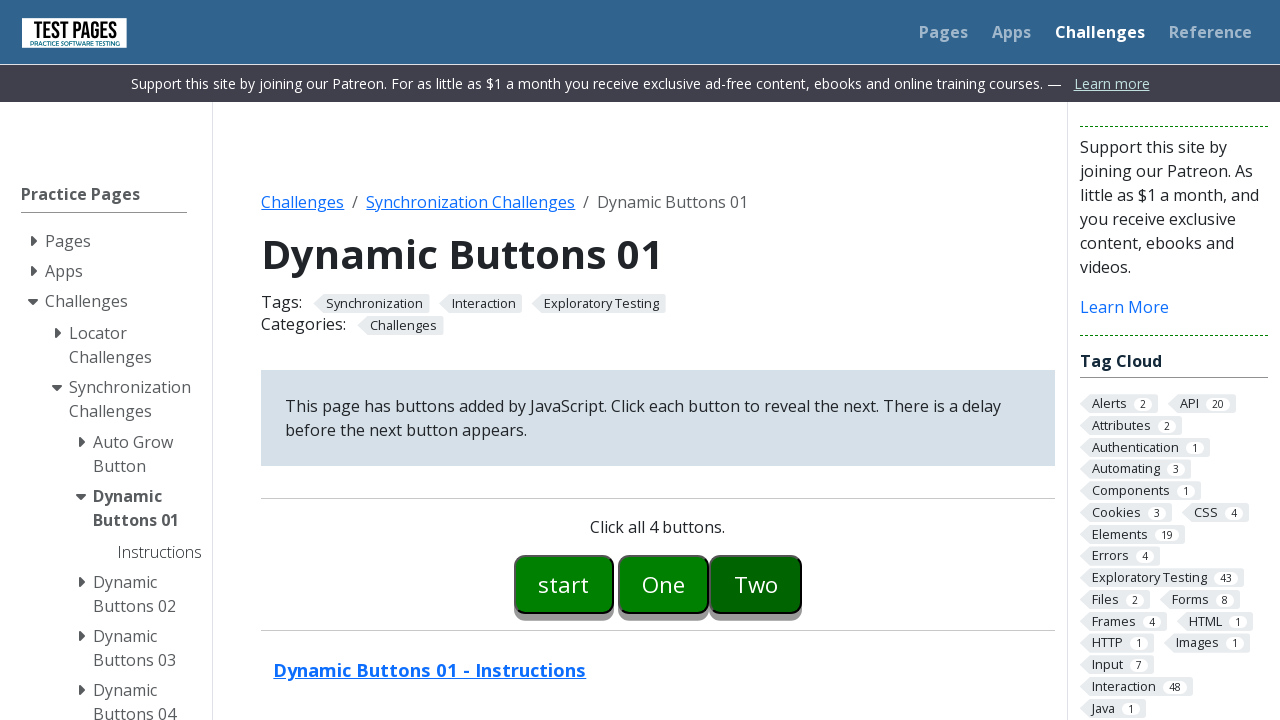

Clicked the third dynamic button at (756, 584) on #button02
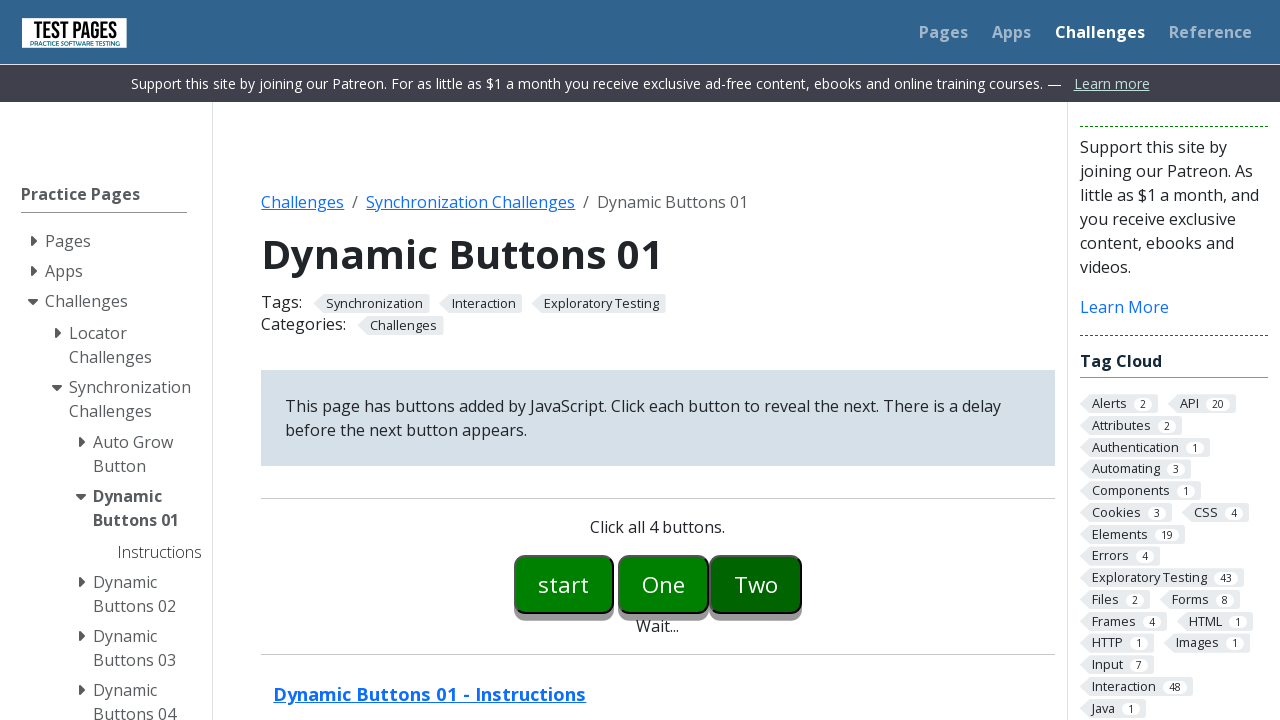

Waited for fourth button to appear
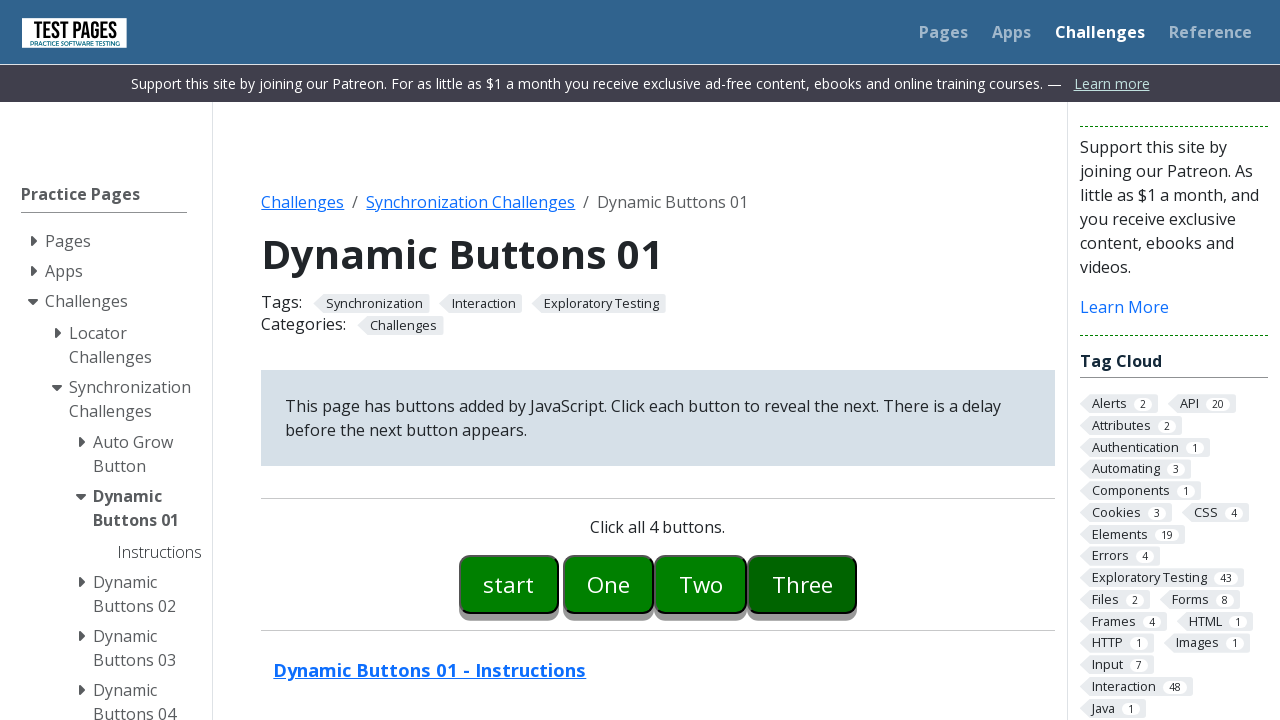

Clicked the fourth dynamic button at (802, 584) on #button03
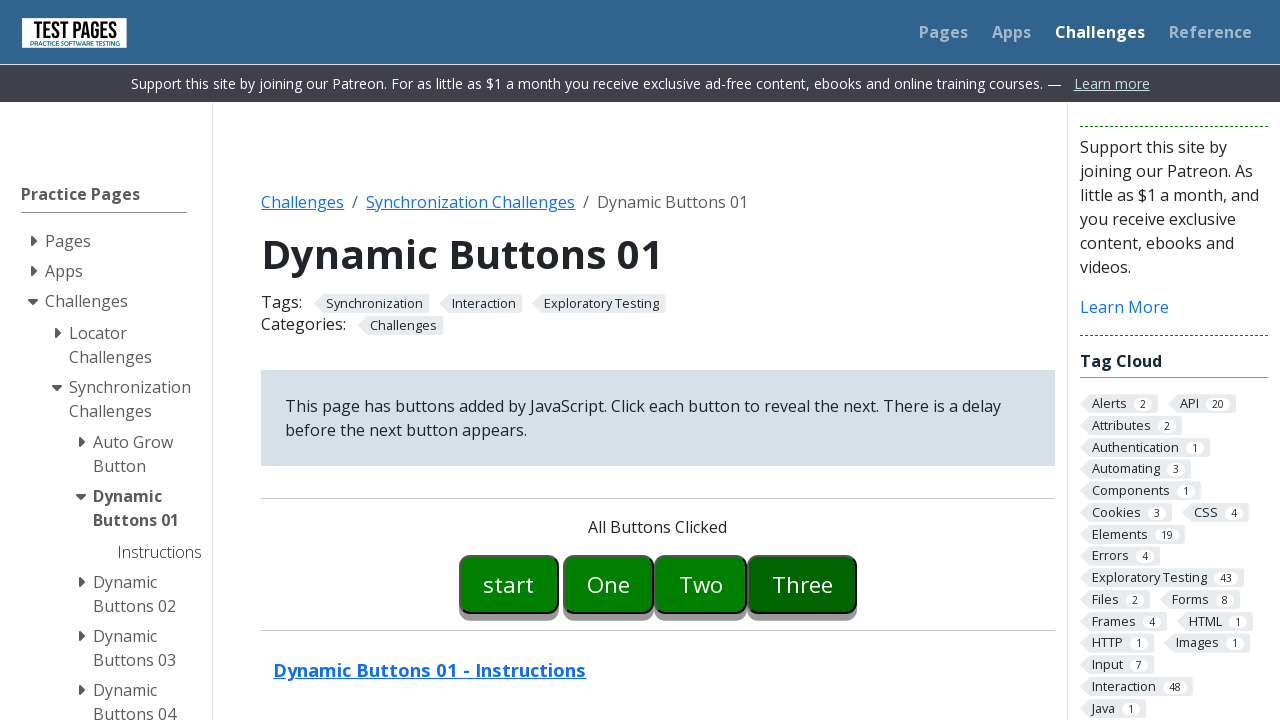

Waited for success message to appear
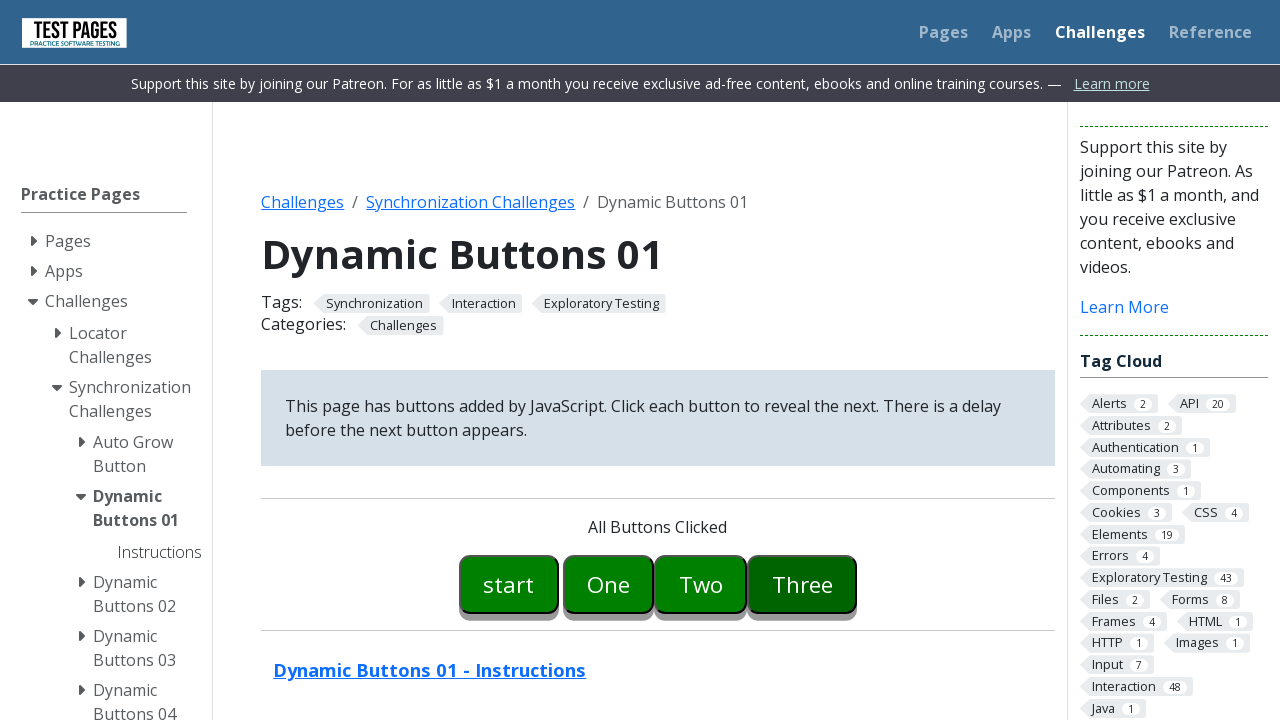

Verified all buttons were clicked successfully
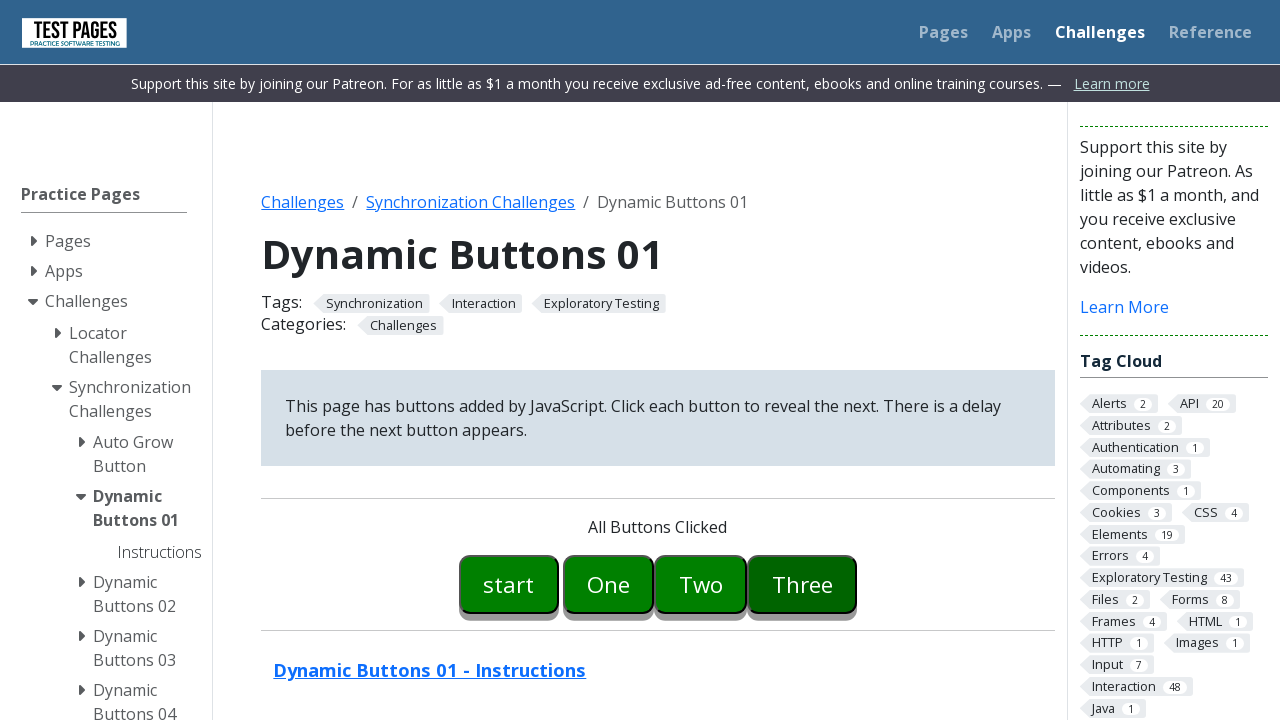

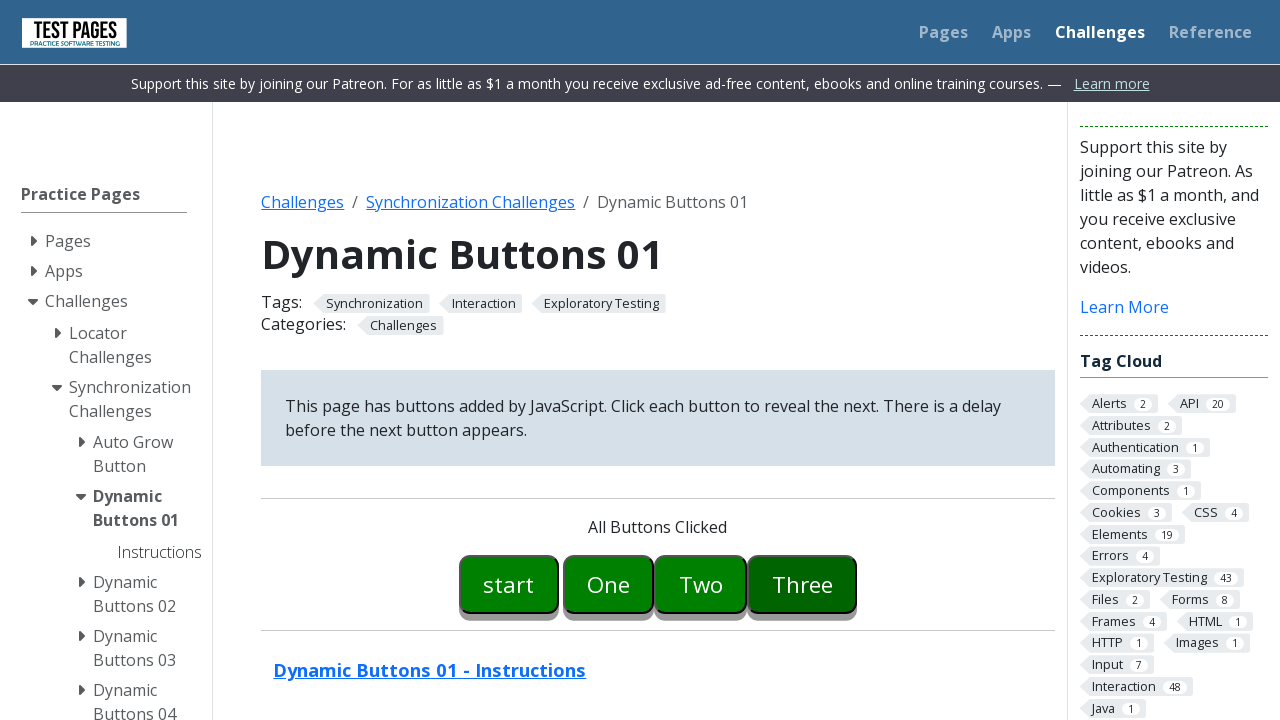